Navigates to GitHub's Playwright topic page and verifies that repository cards are displayed on the page.

Starting URL: https://github.com/topics/playwright

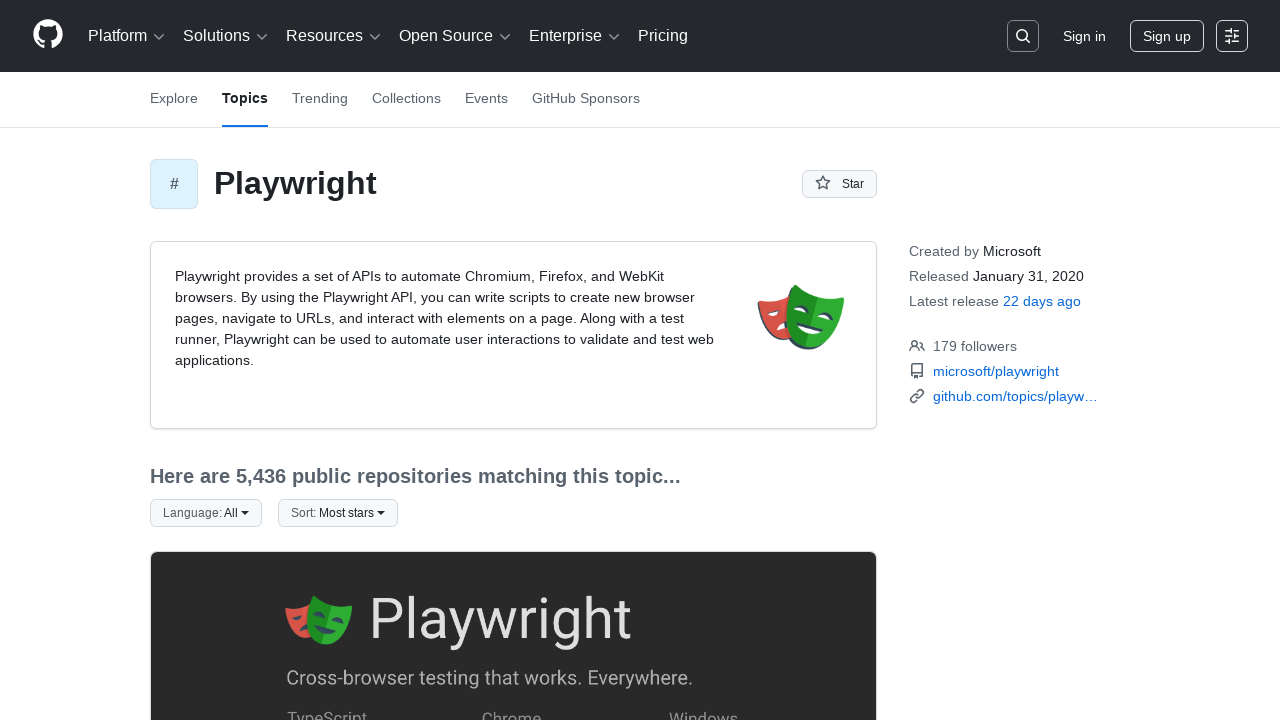

Navigated to GitHub Playwright topic page
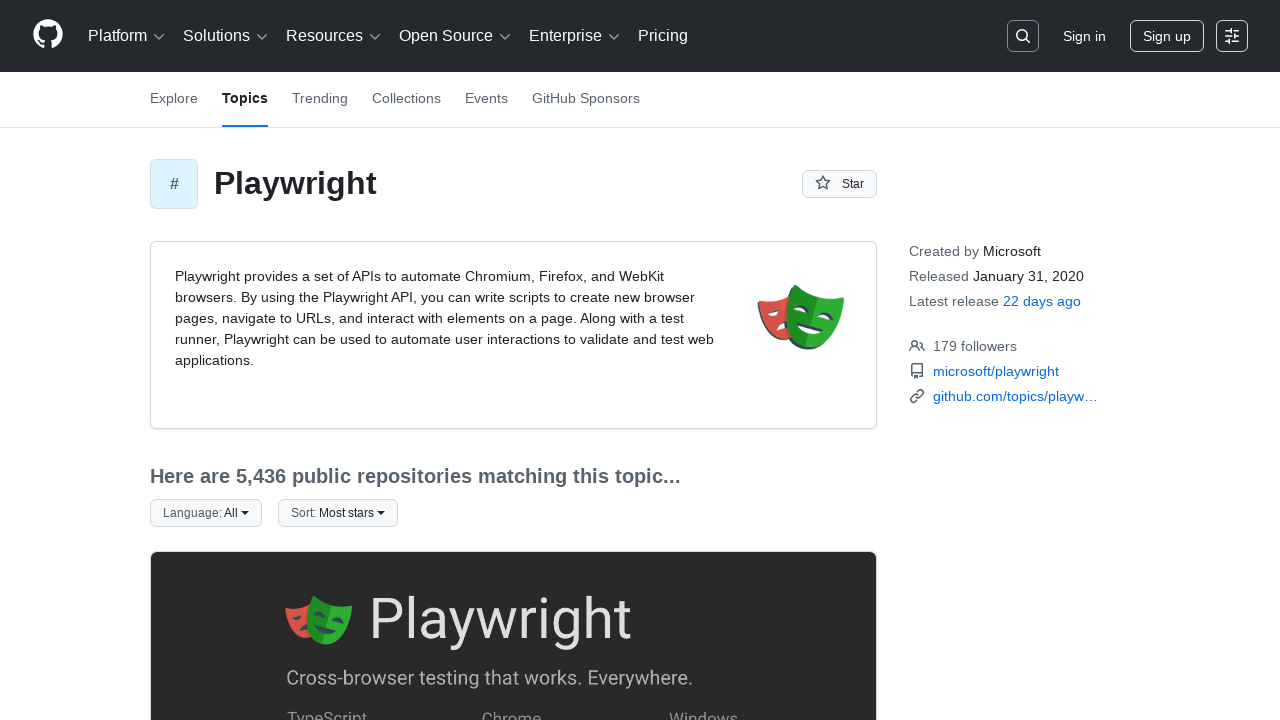

Repository article cards loaded on the page
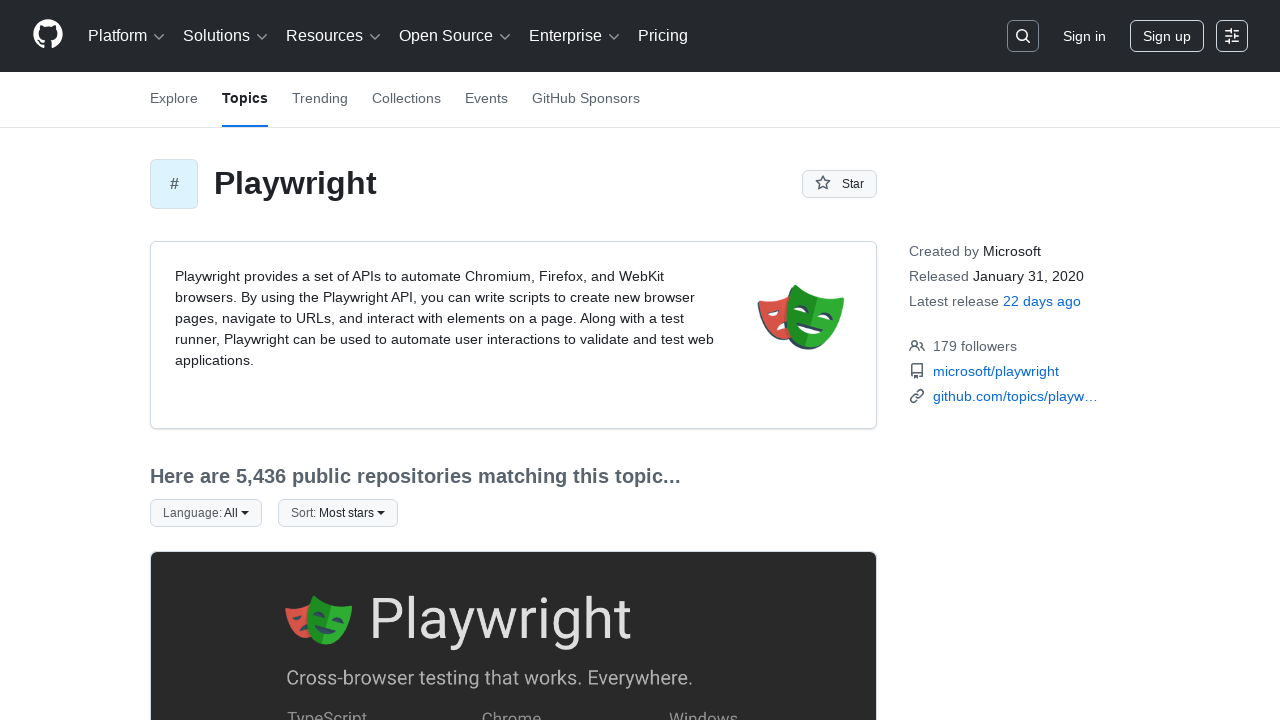

Repository card links verified to be present
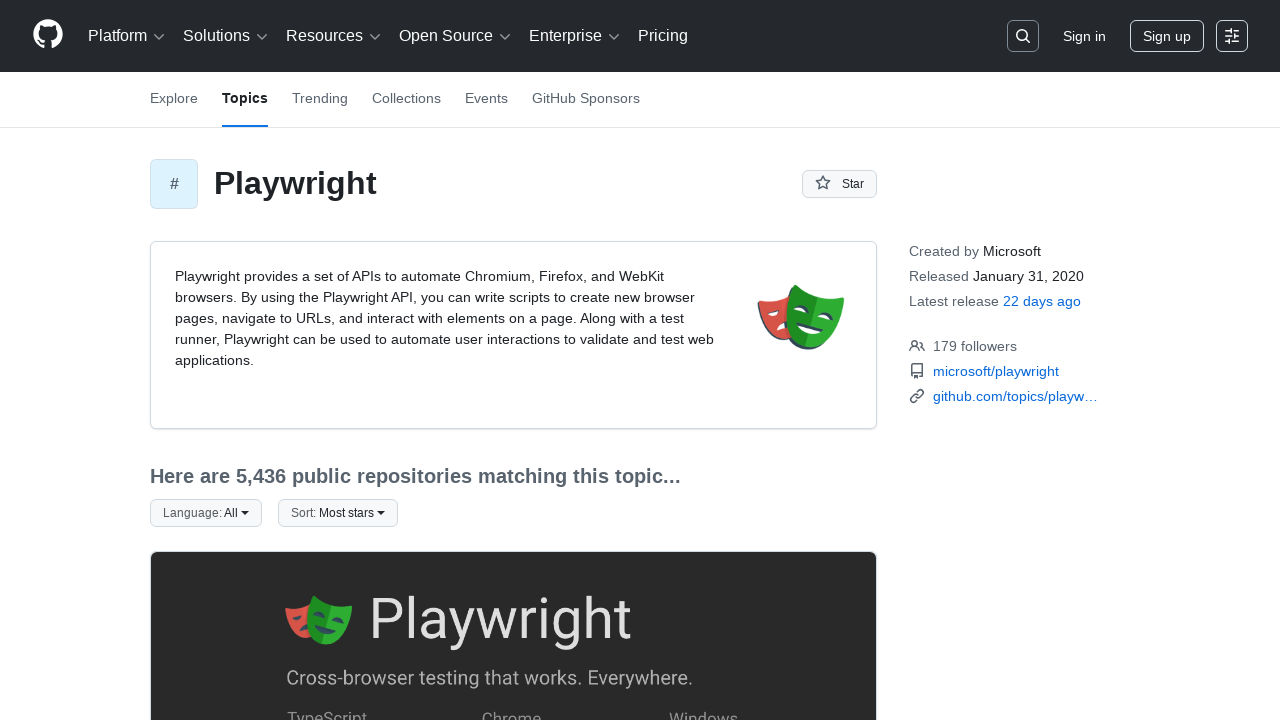

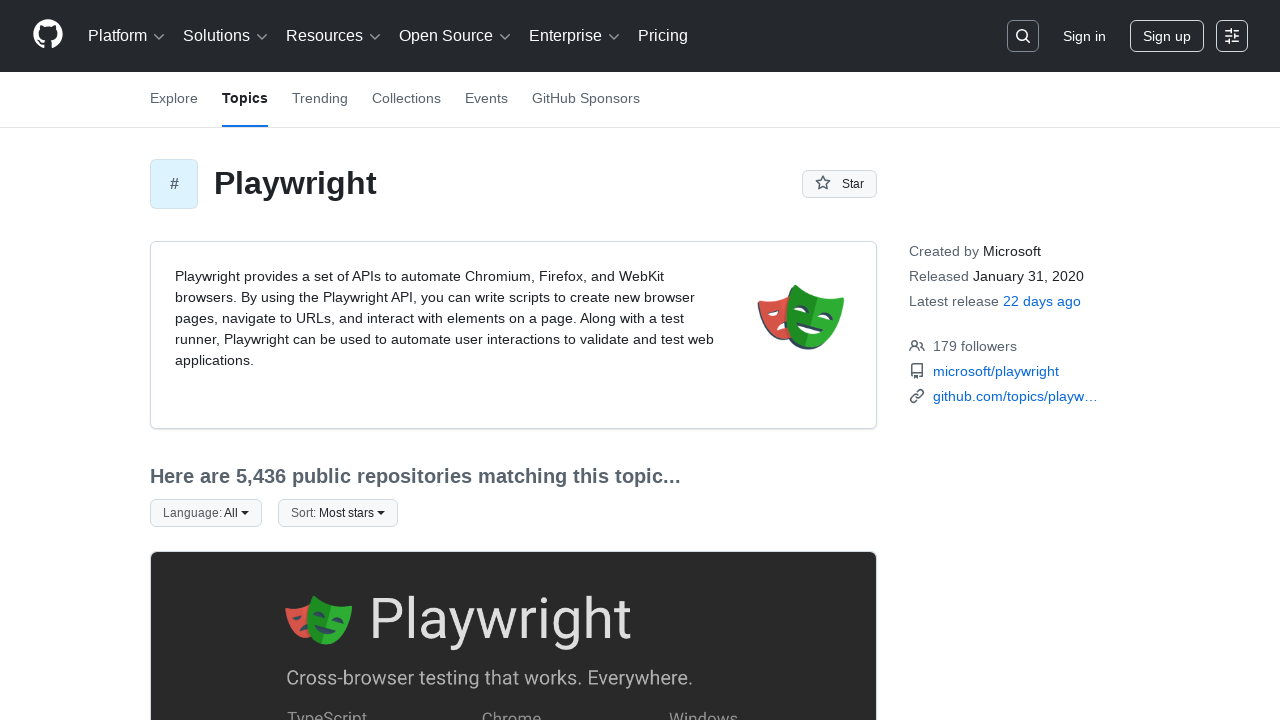